Tests checkbox interaction by navigating to an HTML checkboxes tutorial page and clicking on a checkbox element.

Starting URL: http://www.tizag.com/htmlT/htmlcheckboxes.php

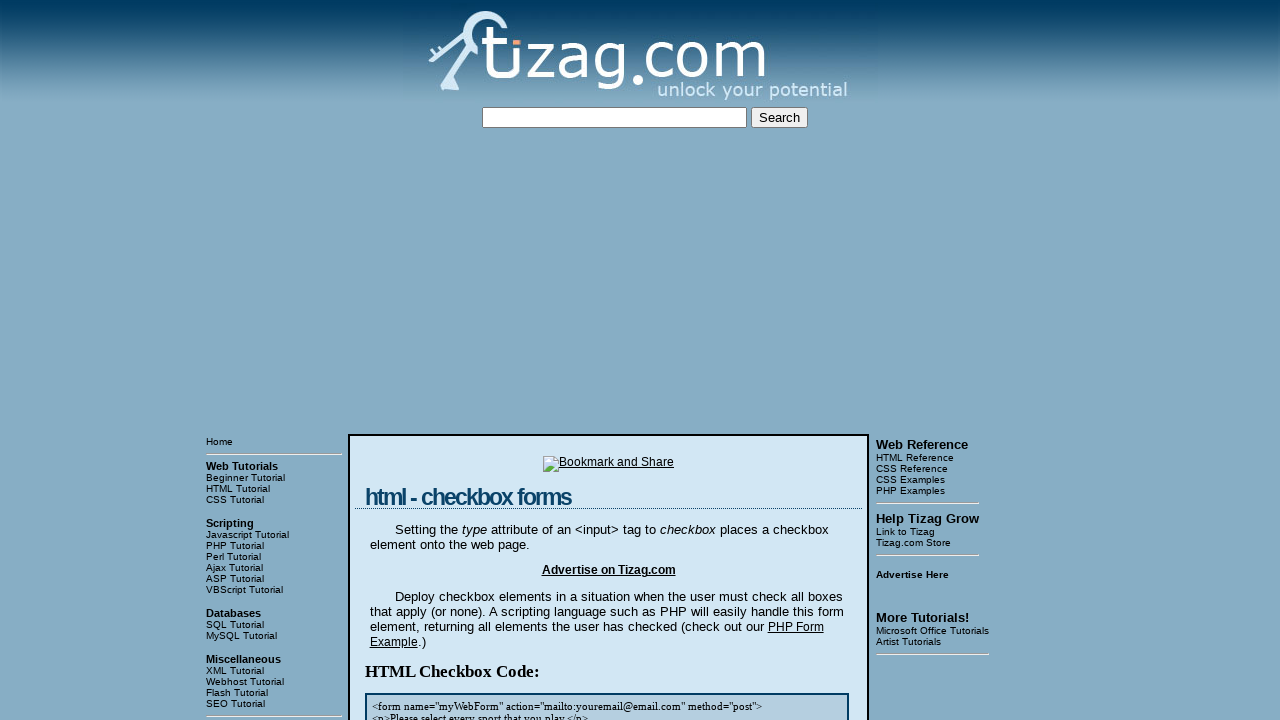

Navigated to HTML checkboxes tutorial page
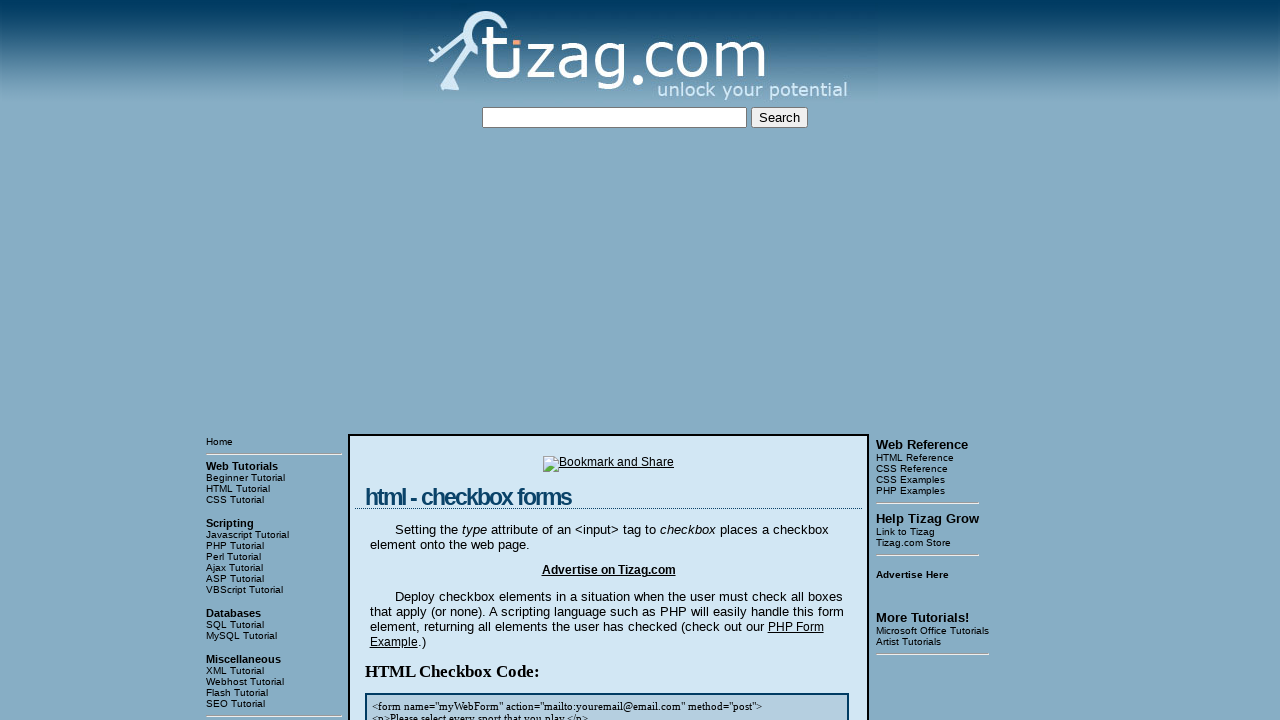

Clicked on checkbox element at (422, 360) on xpath=/html[1]/body[1]/table[3]/tbody[1]/tr[1]/td[2]/table[1]/tbody[1]/tr[1]/td[
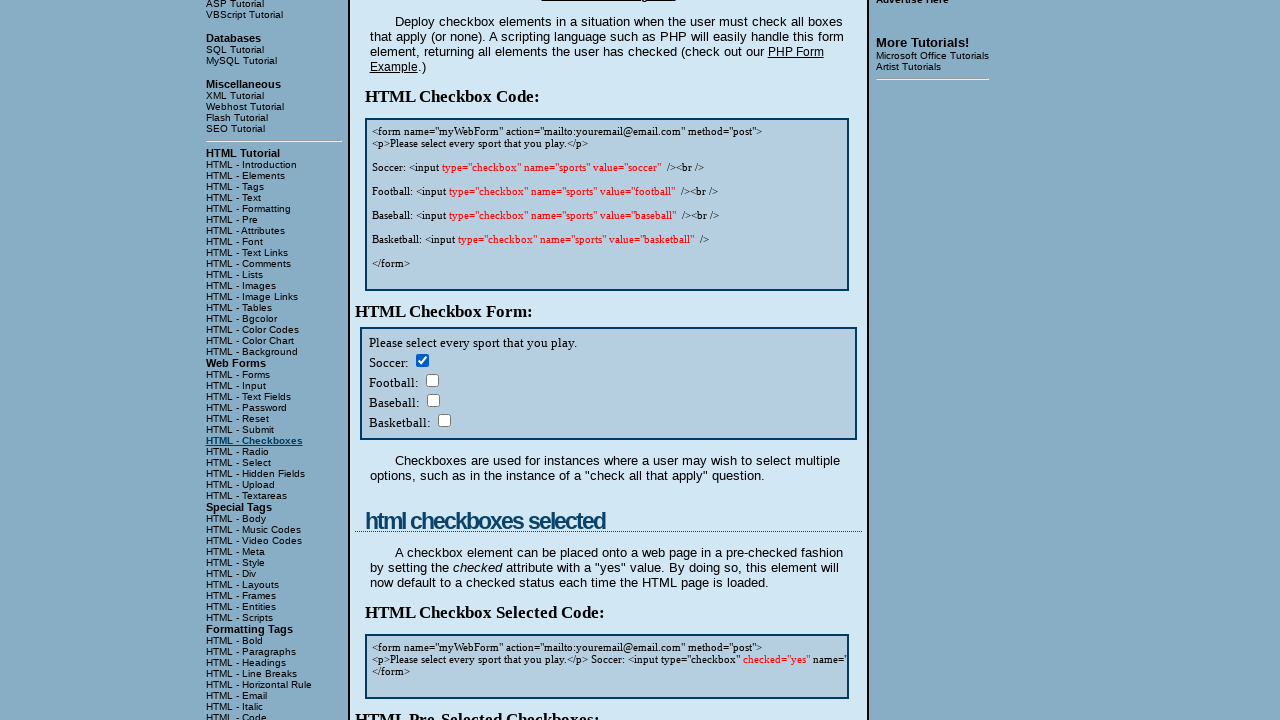

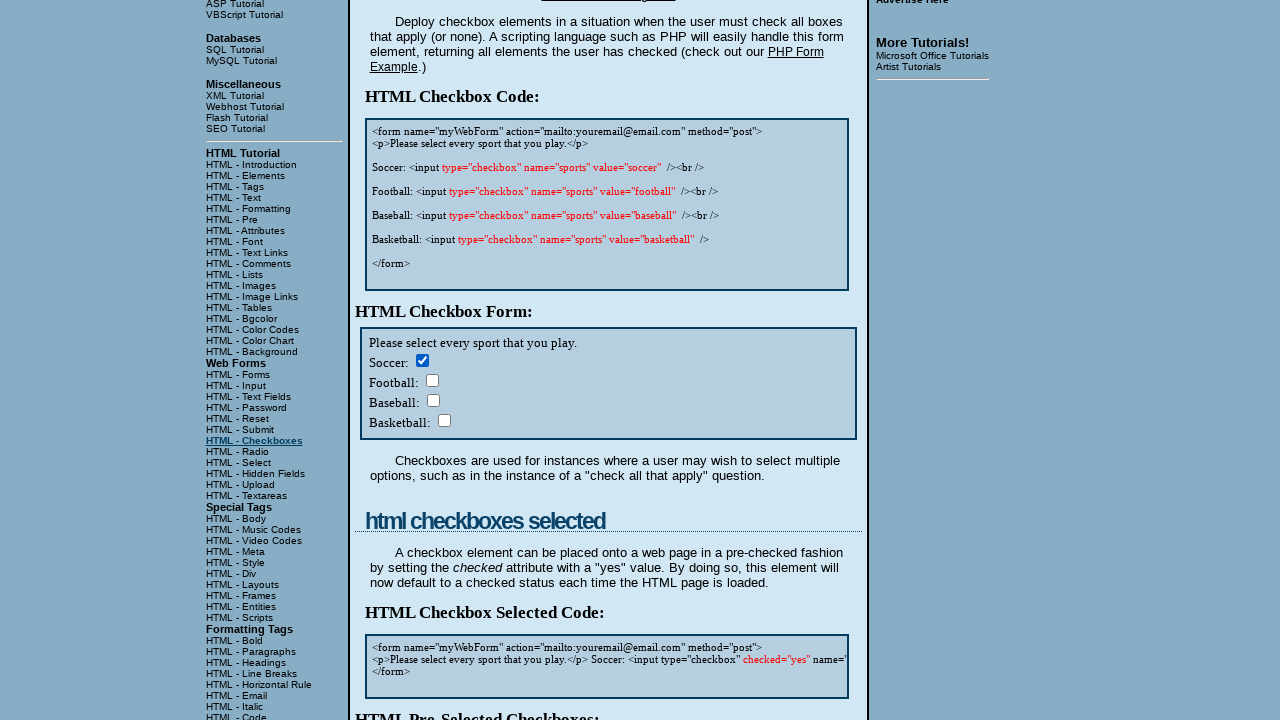